Tests range slider interaction using keyboard arrow keys to increase the slider value

Starting URL: https://www.selenium.dev/selenium/web/web-form.html

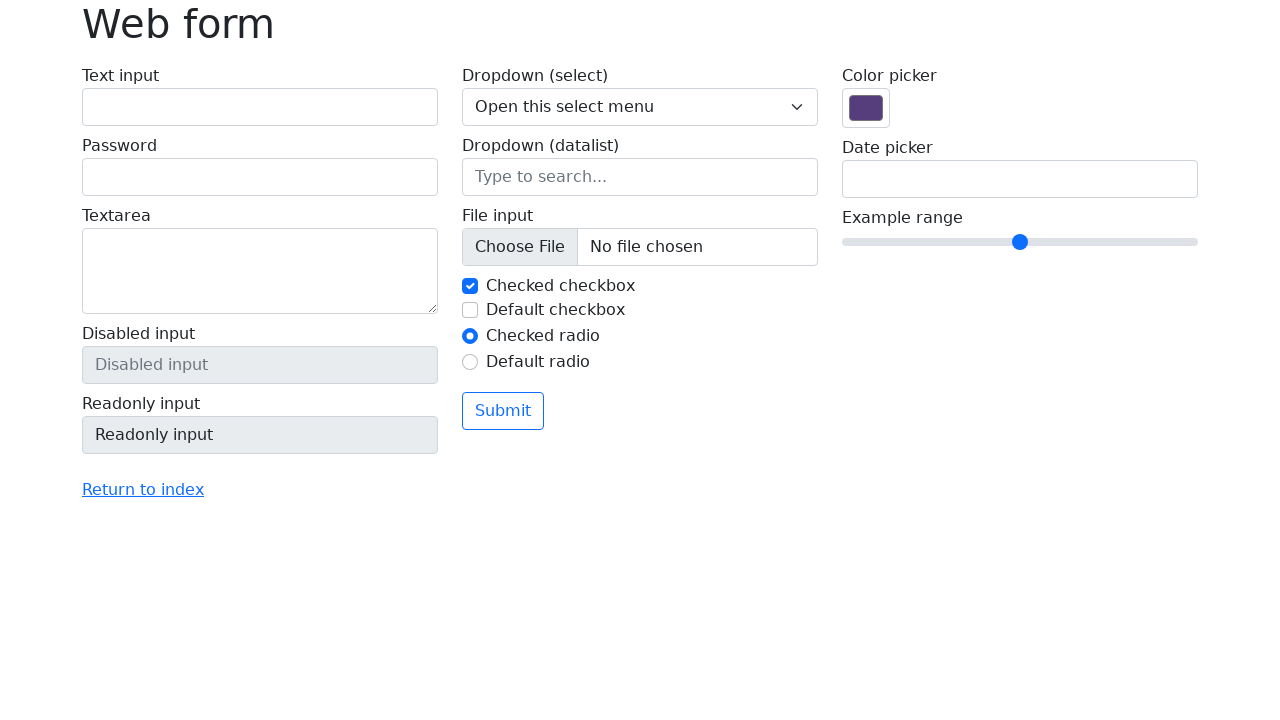

Navigated to Selenium web form page
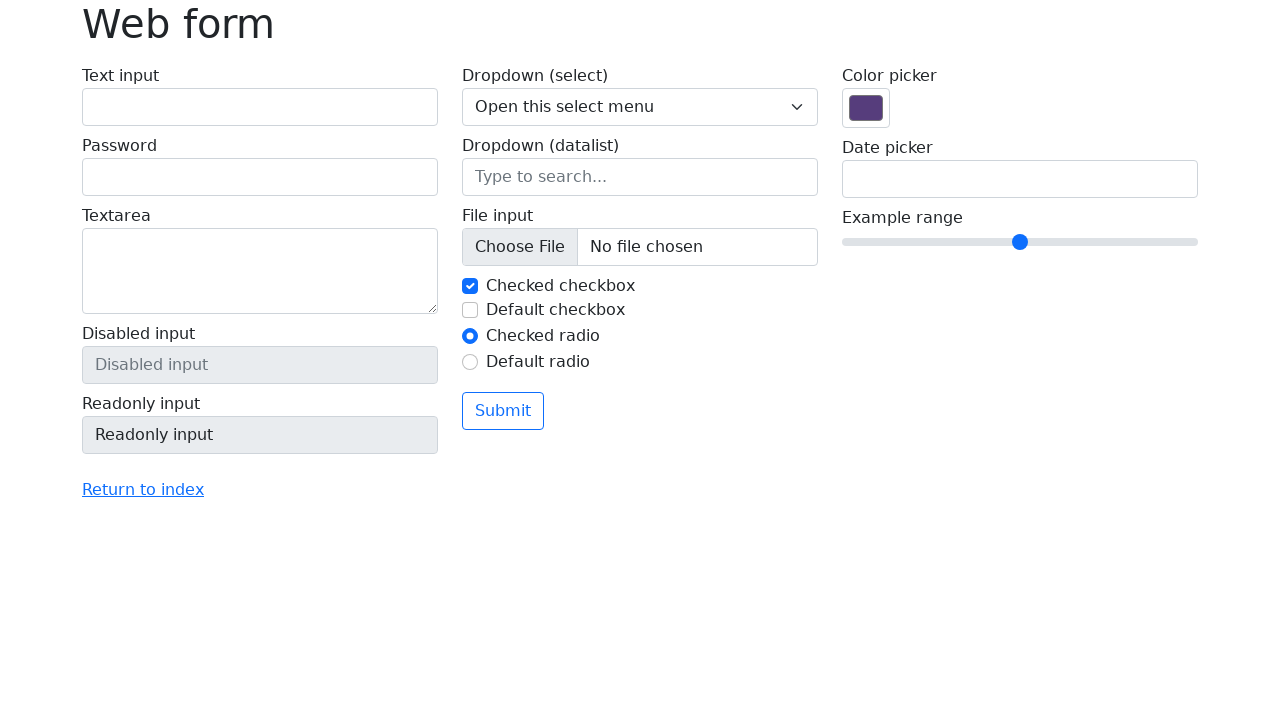

Focused on range slider element on input[name='my-range']
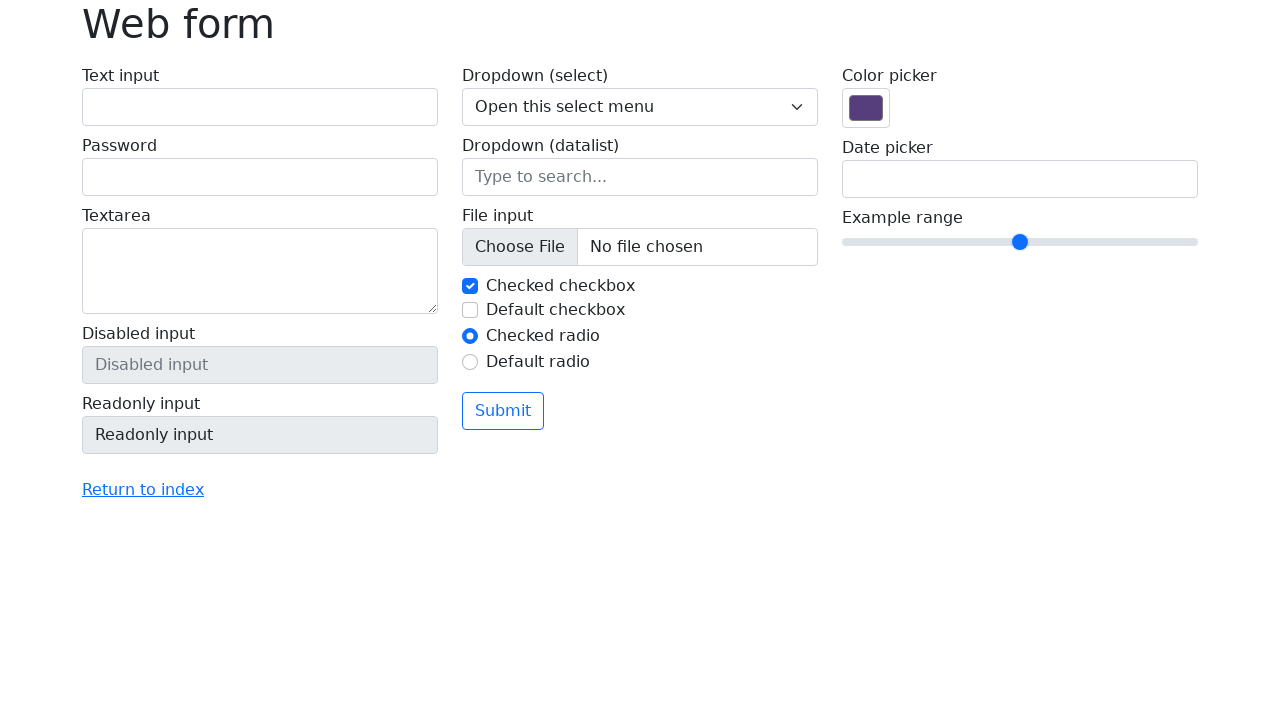

Pressed ArrowRight key on slider (iteration 1 of 4) on input[name='my-range']
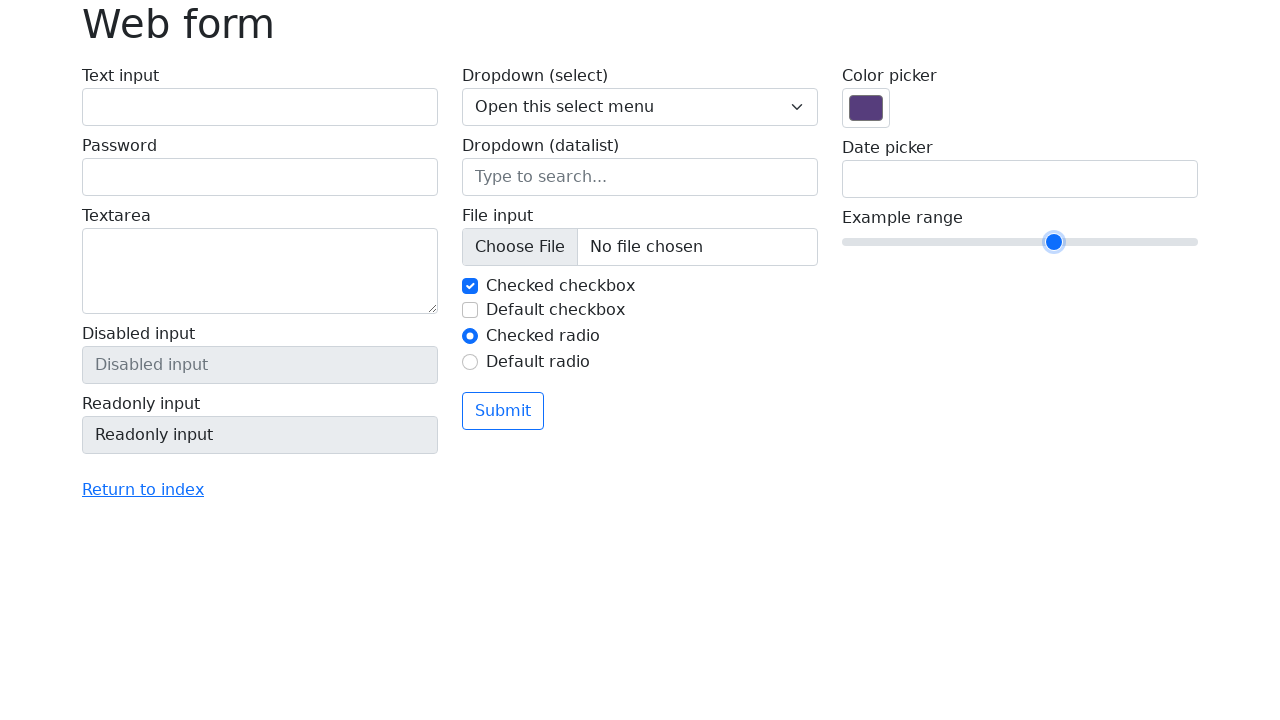

Pressed ArrowRight key on slider (iteration 2 of 4) on input[name='my-range']
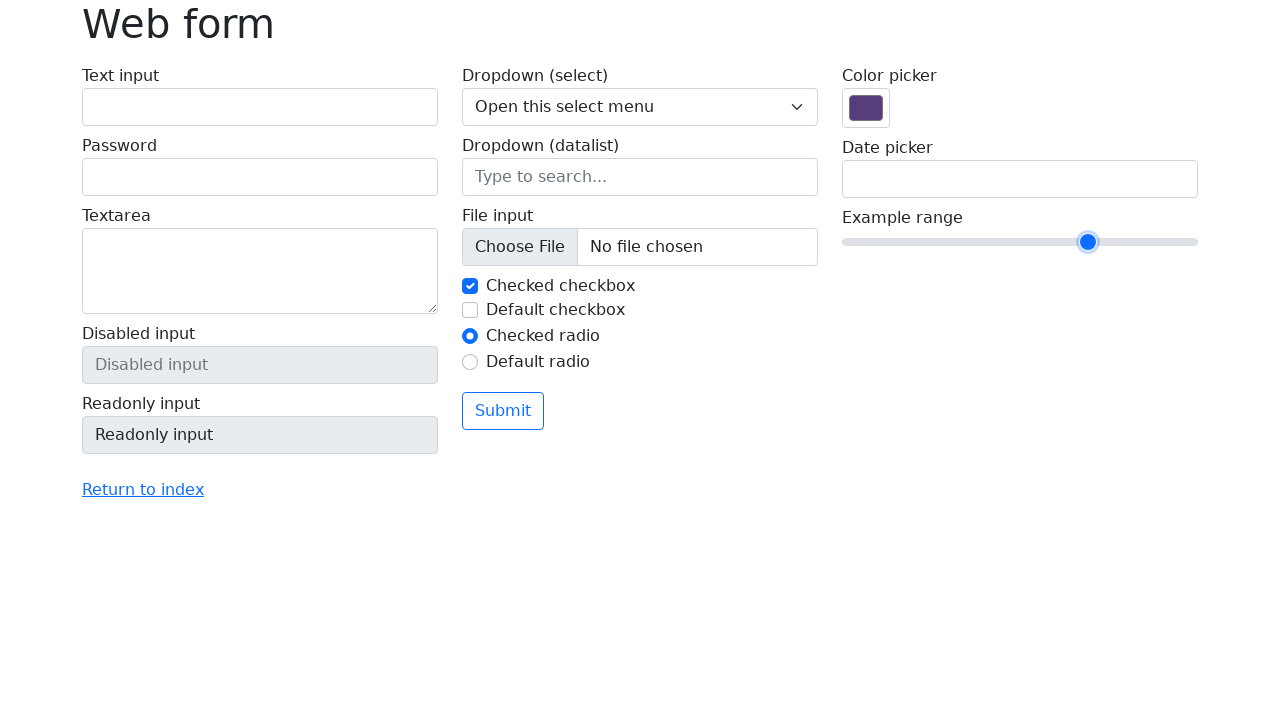

Pressed ArrowRight key on slider (iteration 3 of 4) on input[name='my-range']
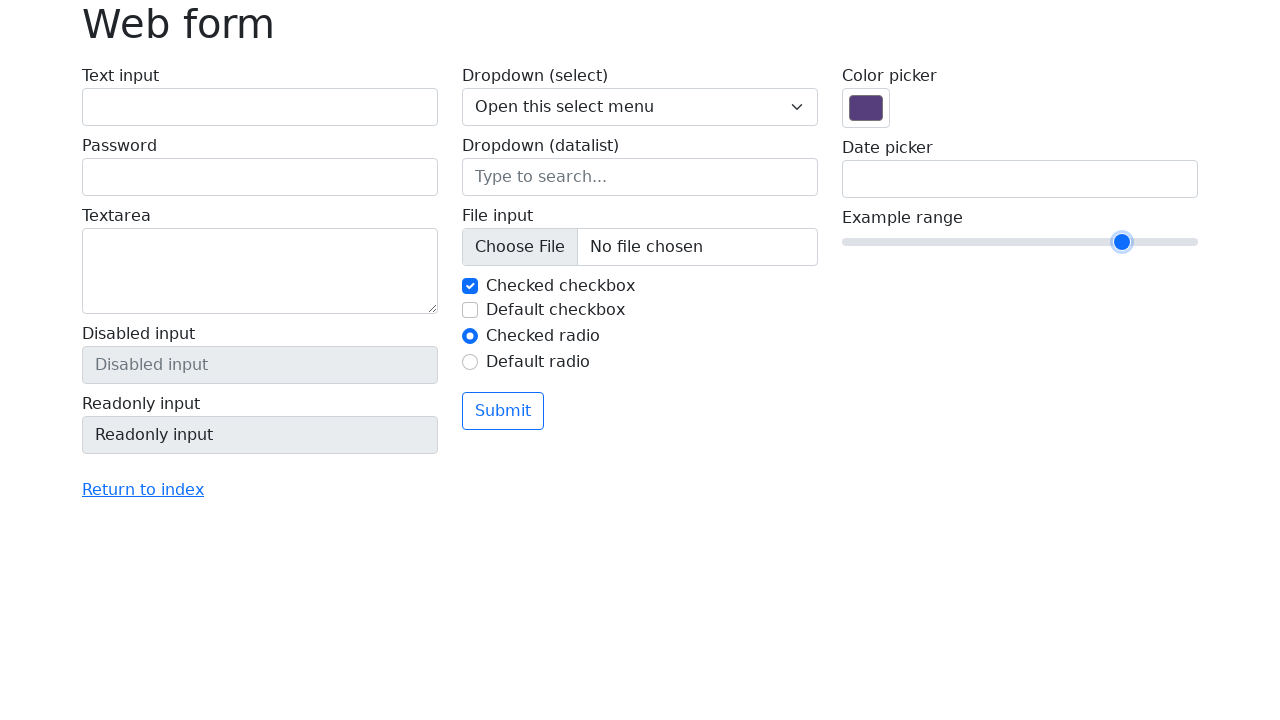

Pressed ArrowRight key on slider (iteration 4 of 4) on input[name='my-range']
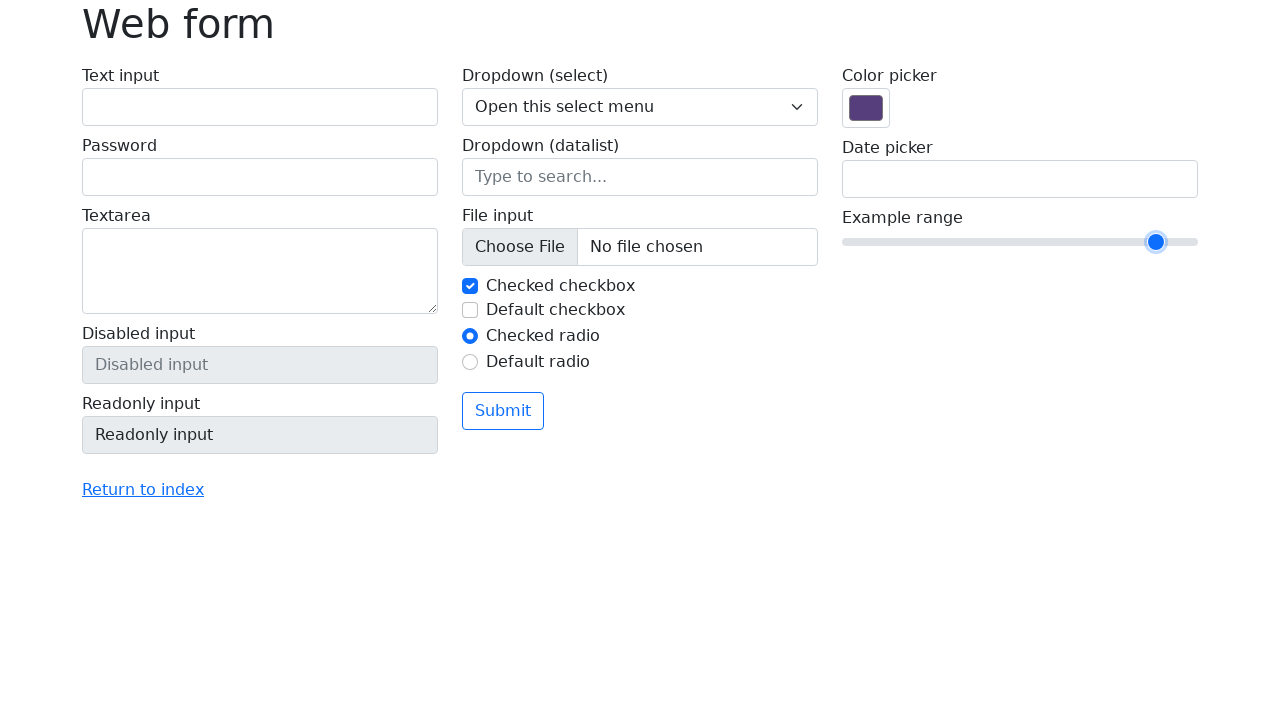

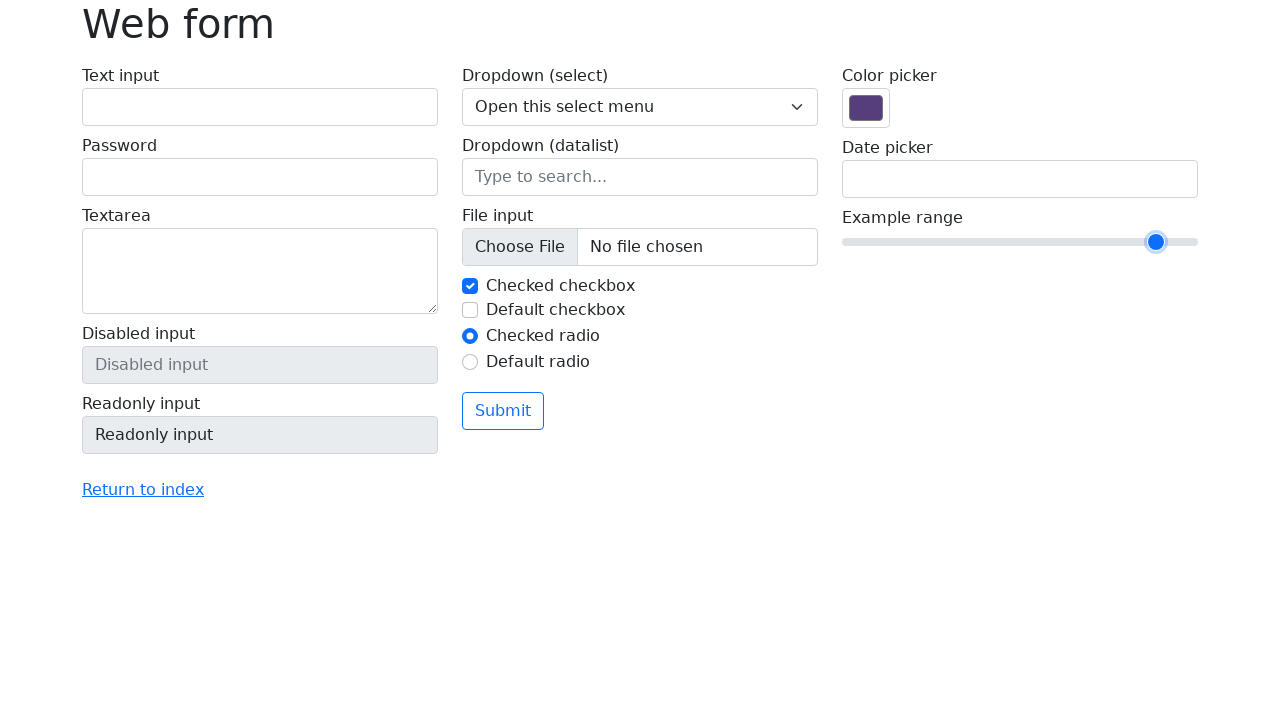